Tests the GreenKart e-commerce site by searching for a product using a shortname, extracting the product name, then navigating to the Top Deals page in a new window and searching for the same product there.

Starting URL: https://rahulshettyacademy.com/seleniumPractise/#/

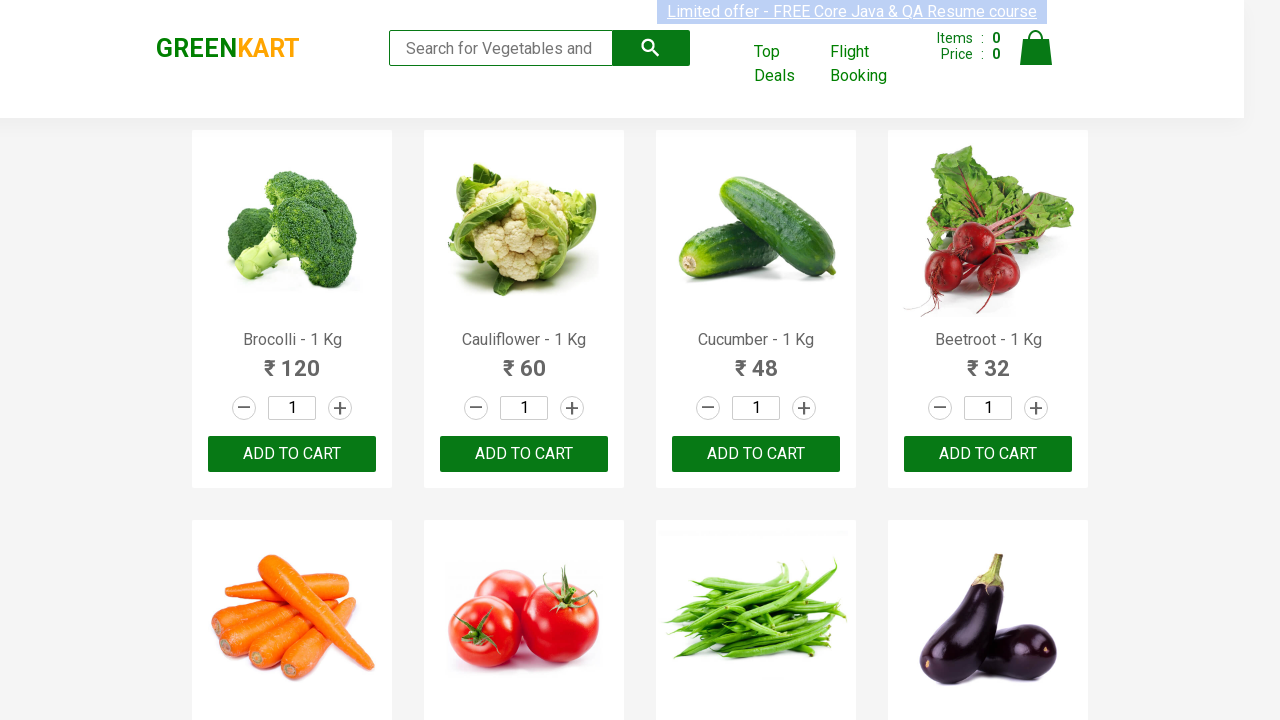

Filled search field with 'Tom' on landing page on input[type='search']
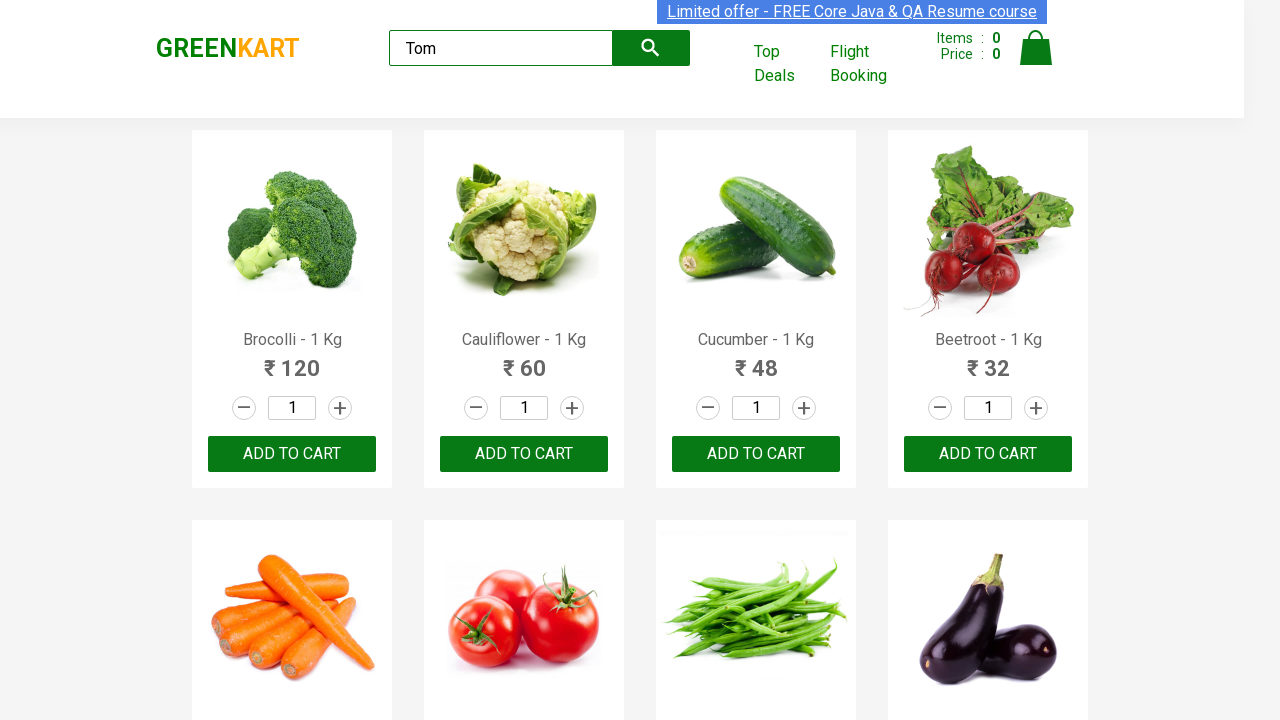

Waited for product name selector to load
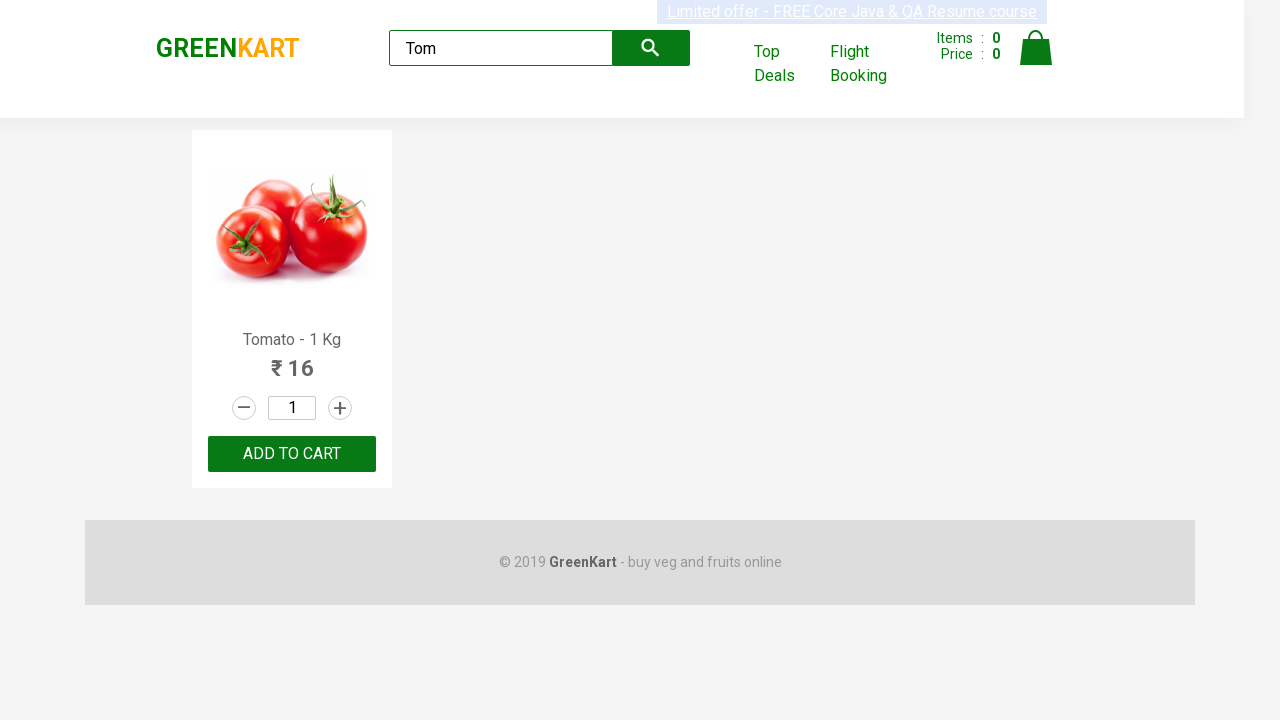

Extracted product name from home page: 'Tomato'
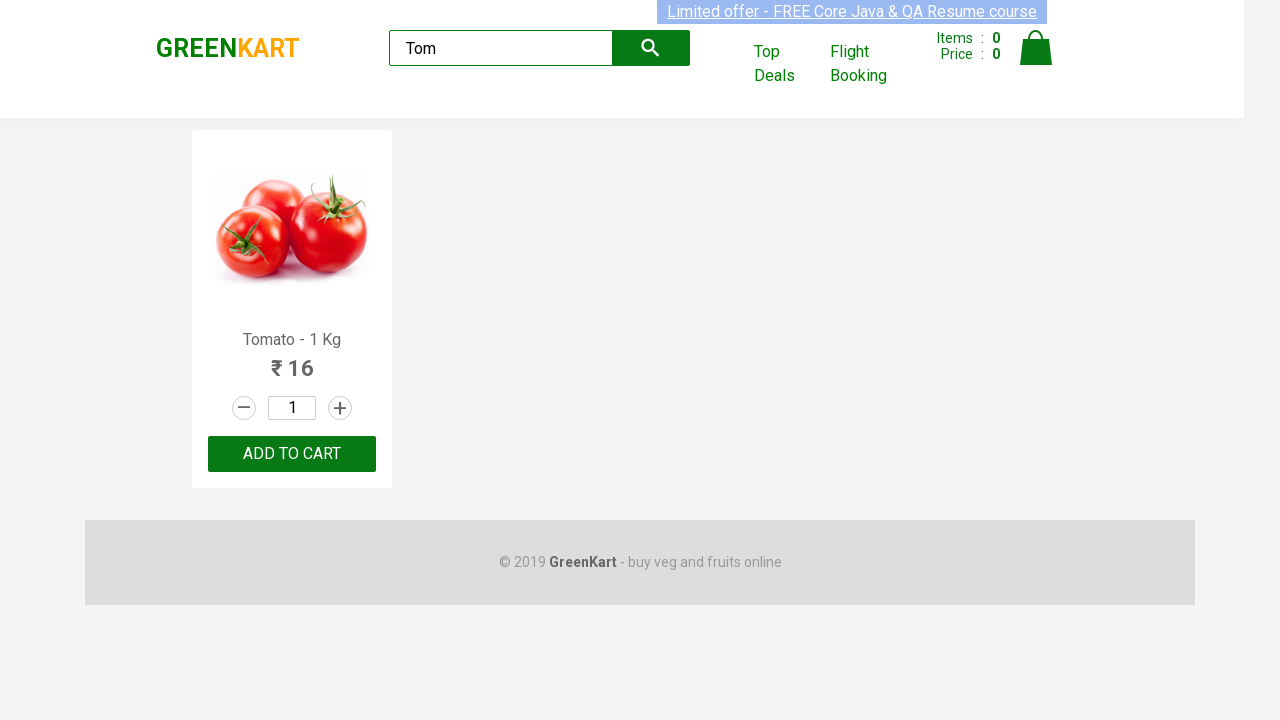

Clicked 'Top Deals' link to open new window at (787, 64) on text=Top Deals
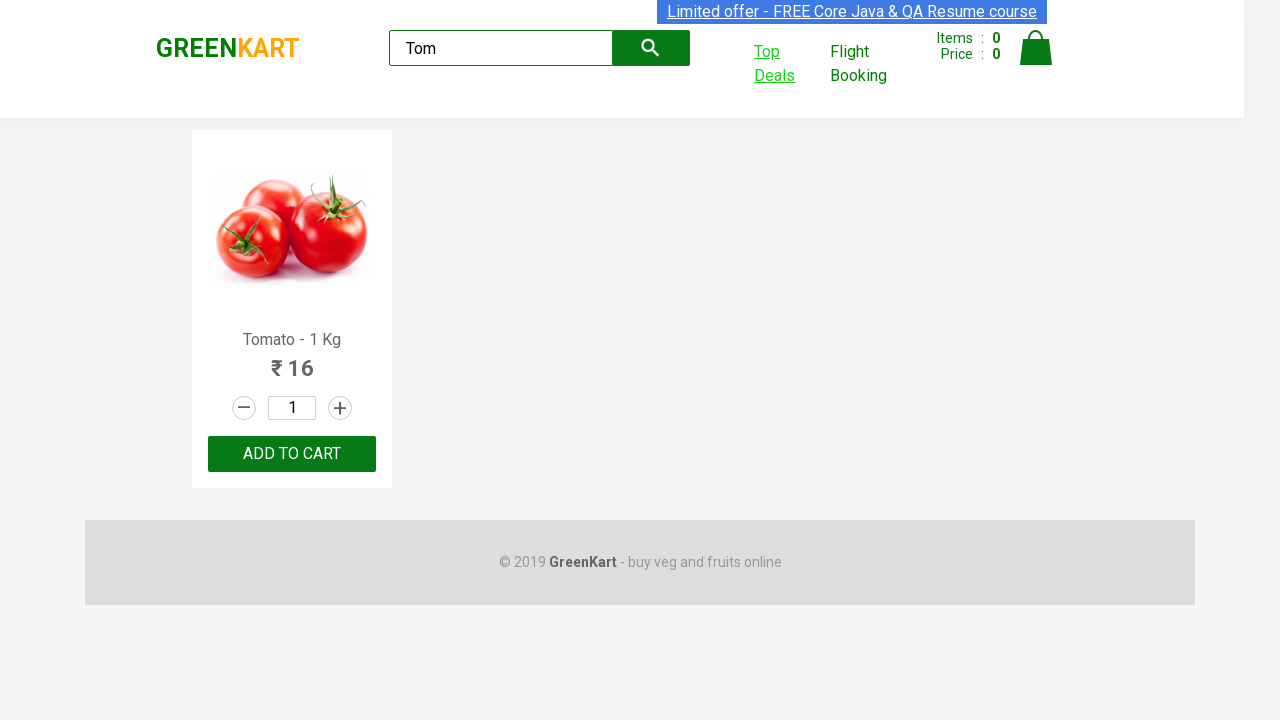

Switched to new page/tab
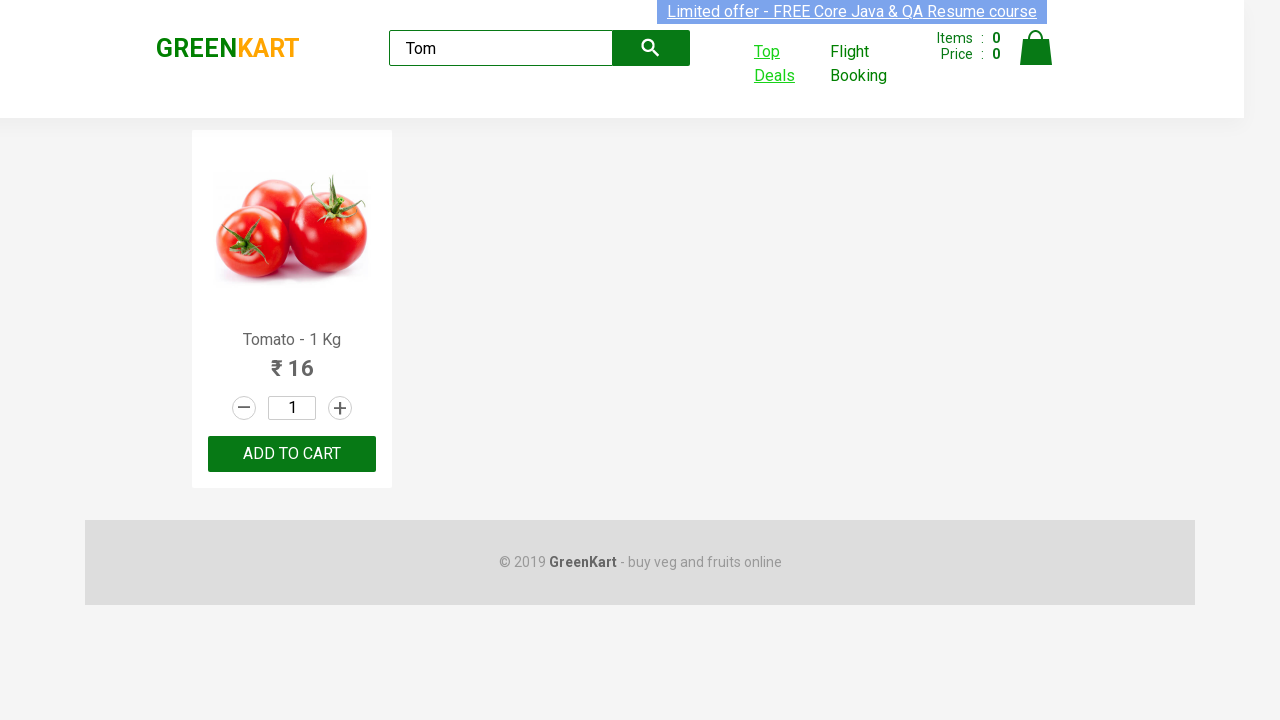

Waited for new page to fully load
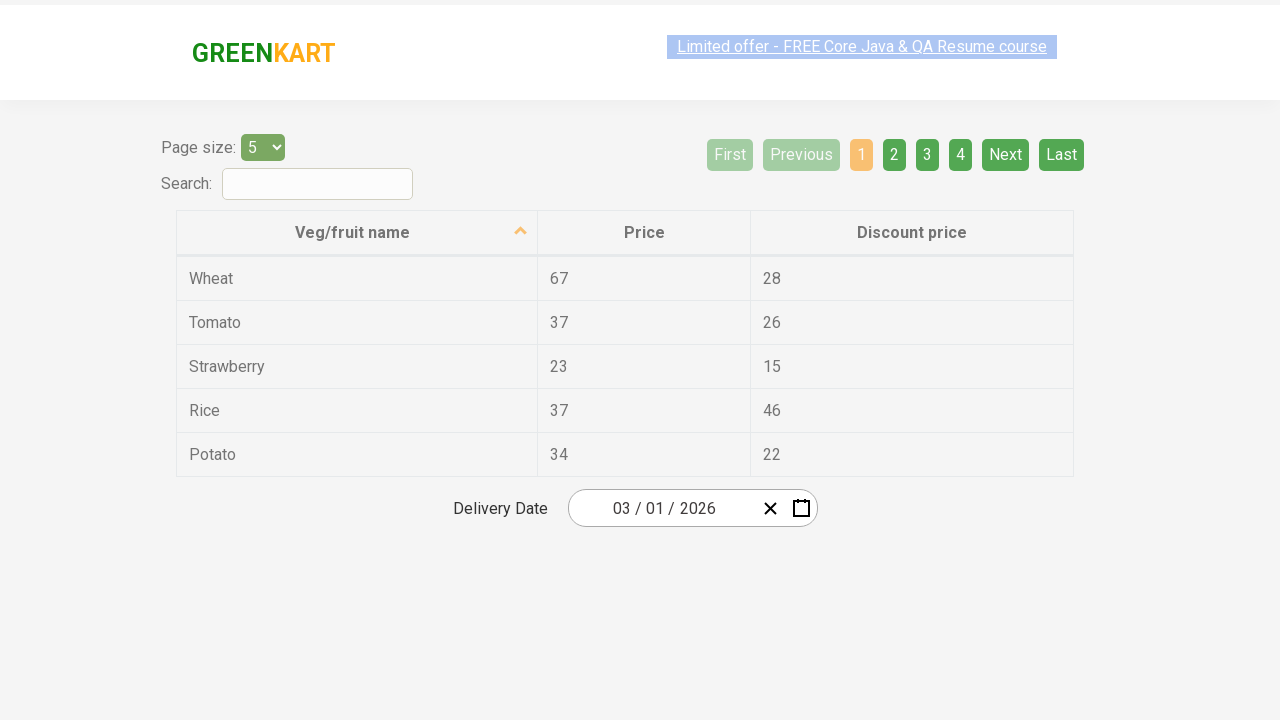

Filled search field with 'Tom' on Top Deals page on input[type='search']
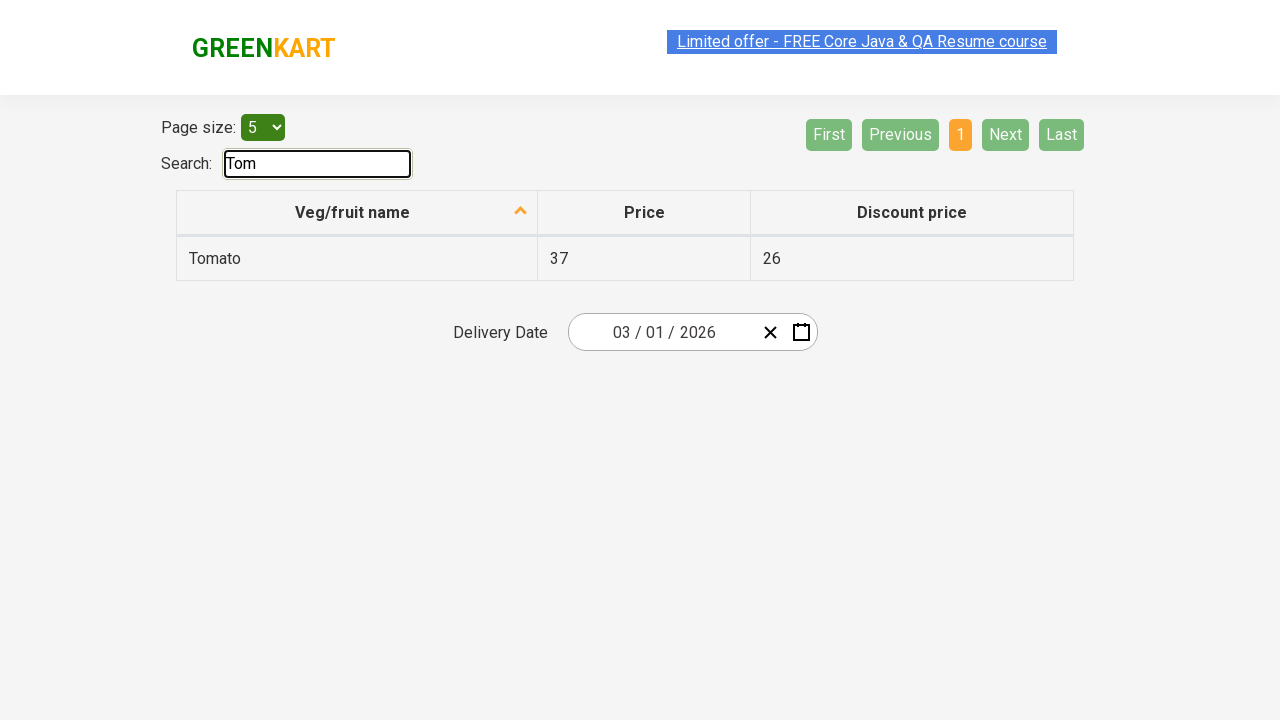

Waited for product table cell selector to load on deals page
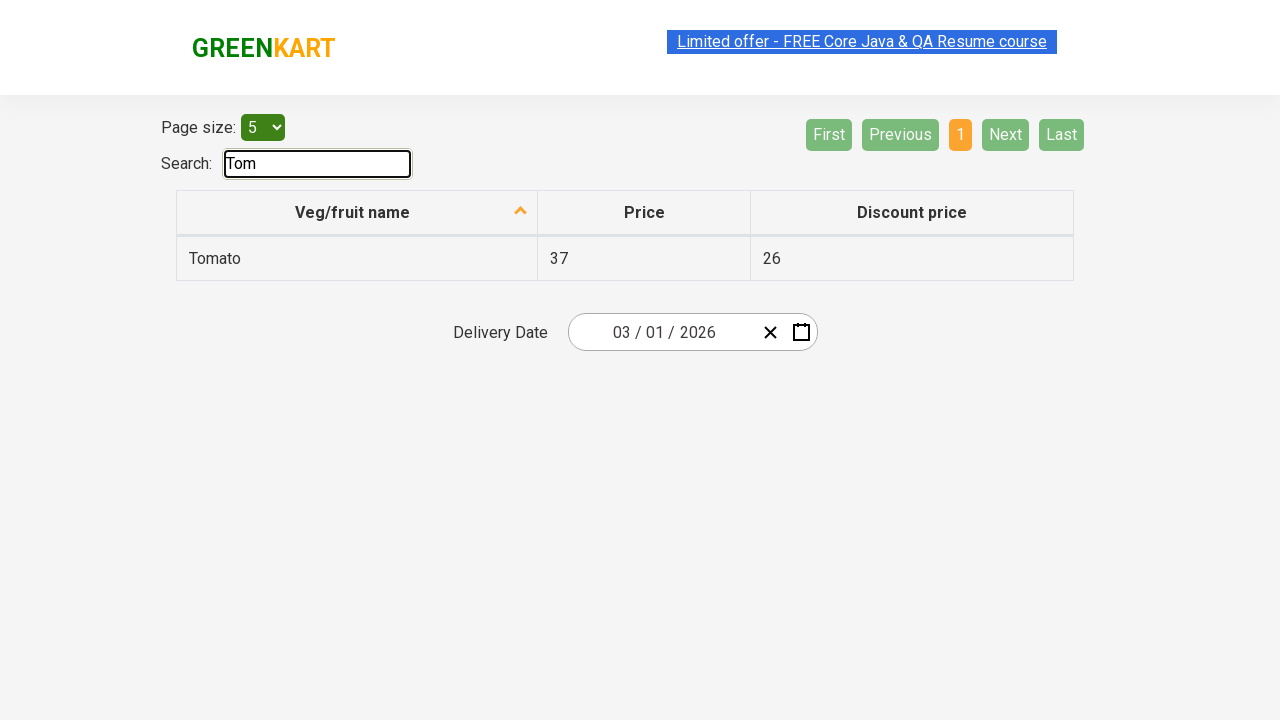

Extracted product name from Top Deals page: 'Tomato'
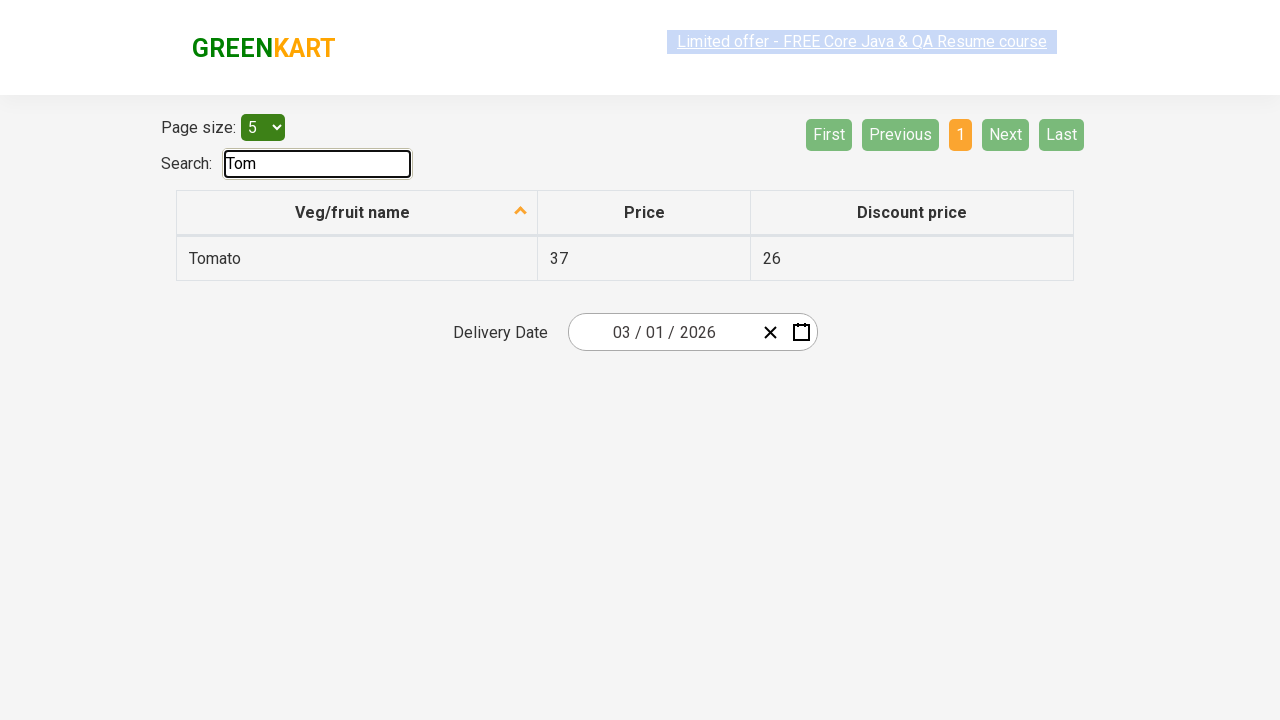

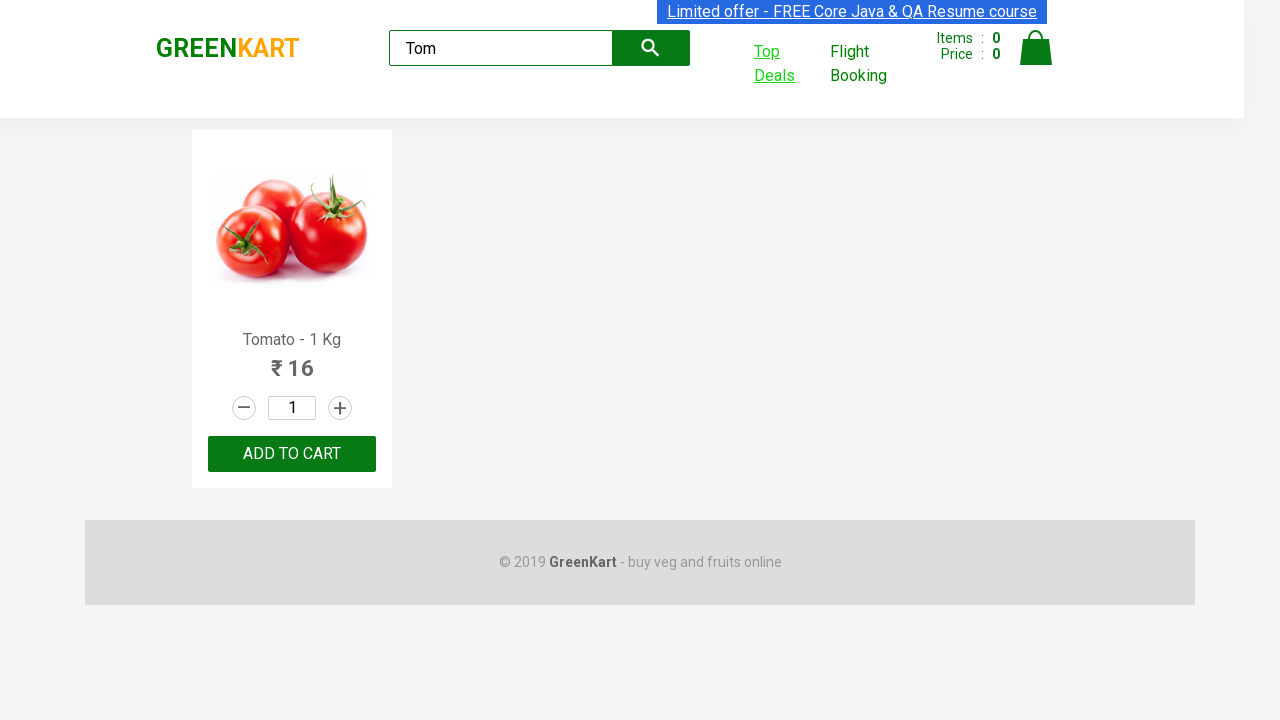